Tests the second resizable box on DemoQA (without restrictions) by verifying that the margin between the box and text element is maintained after resizing.

Starting URL: https://demoqa.com

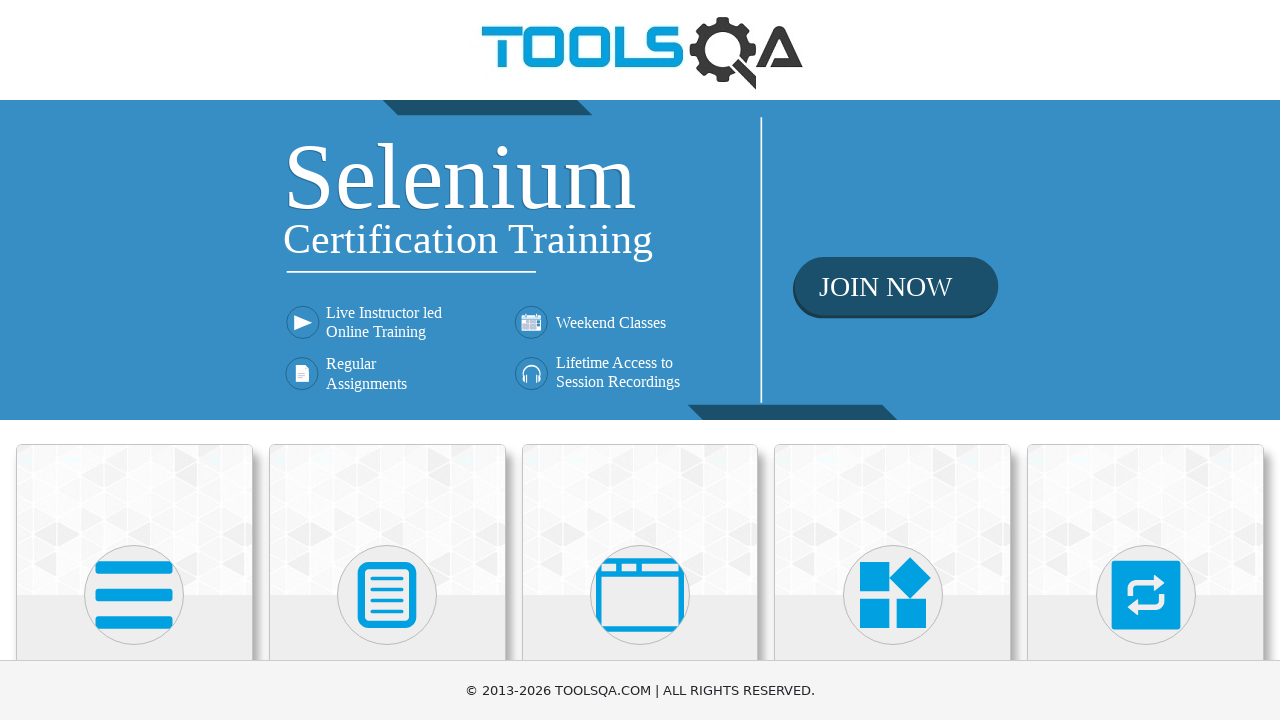

Clicked on Interactions category at (1146, 360) on text=Interactions
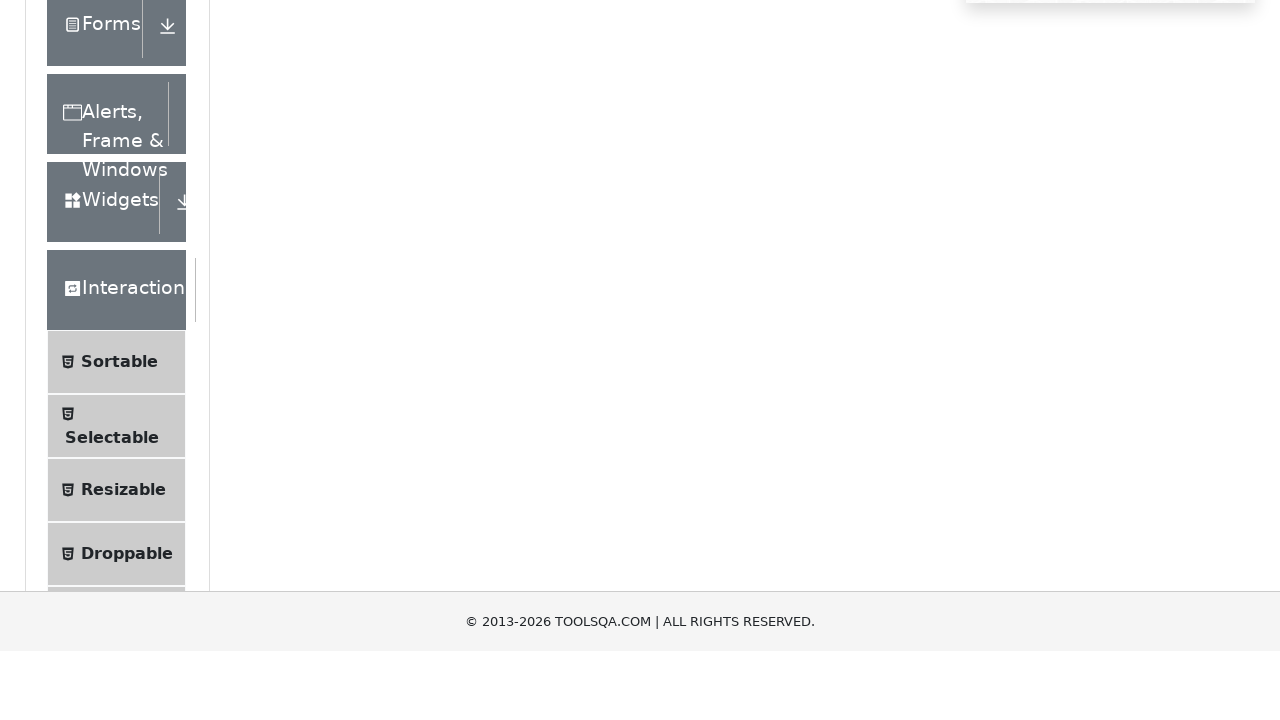

Scrolled Resizable menu item into view
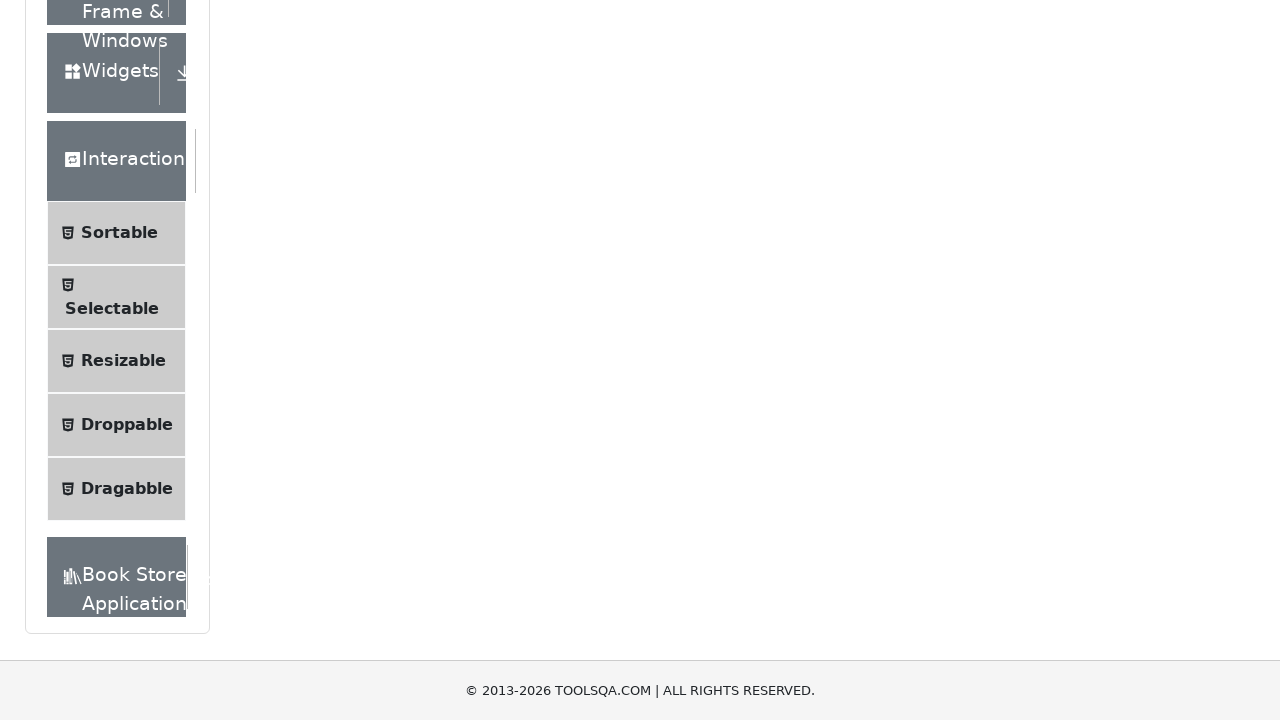

Clicked on Resizable menu item at (123, 361) on span:has-text('Resizable')
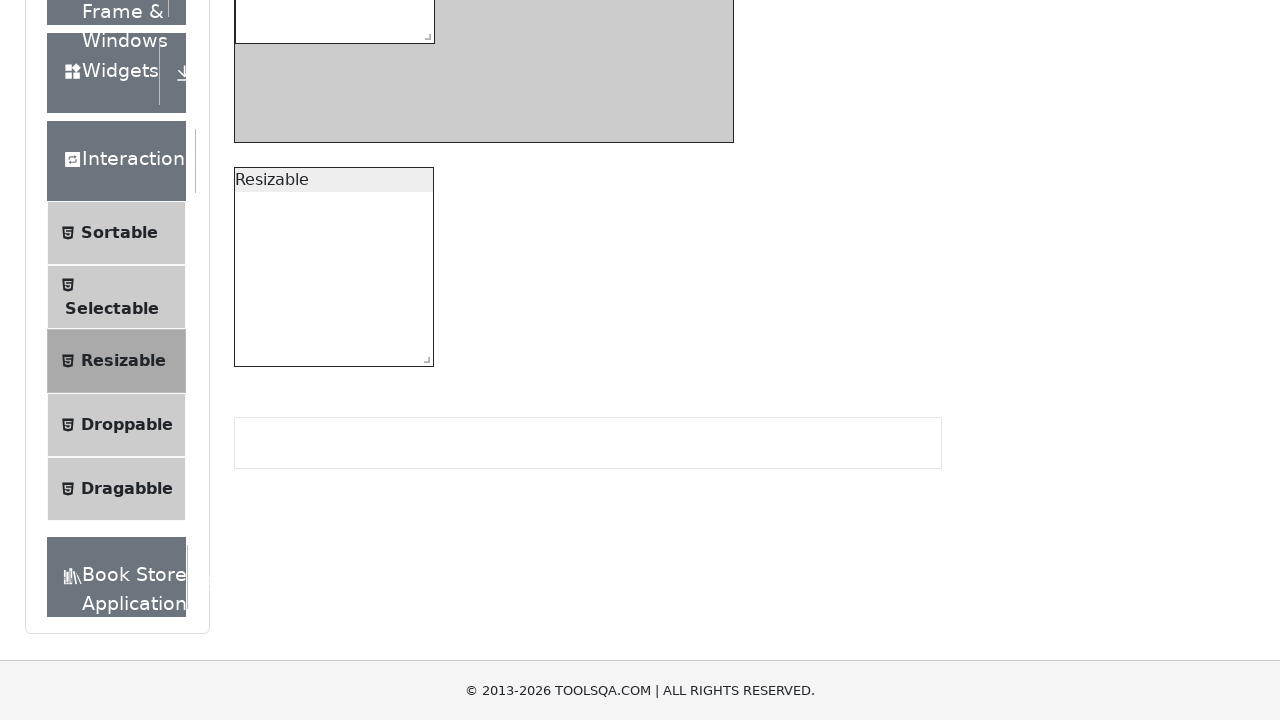

Second resizable box loaded
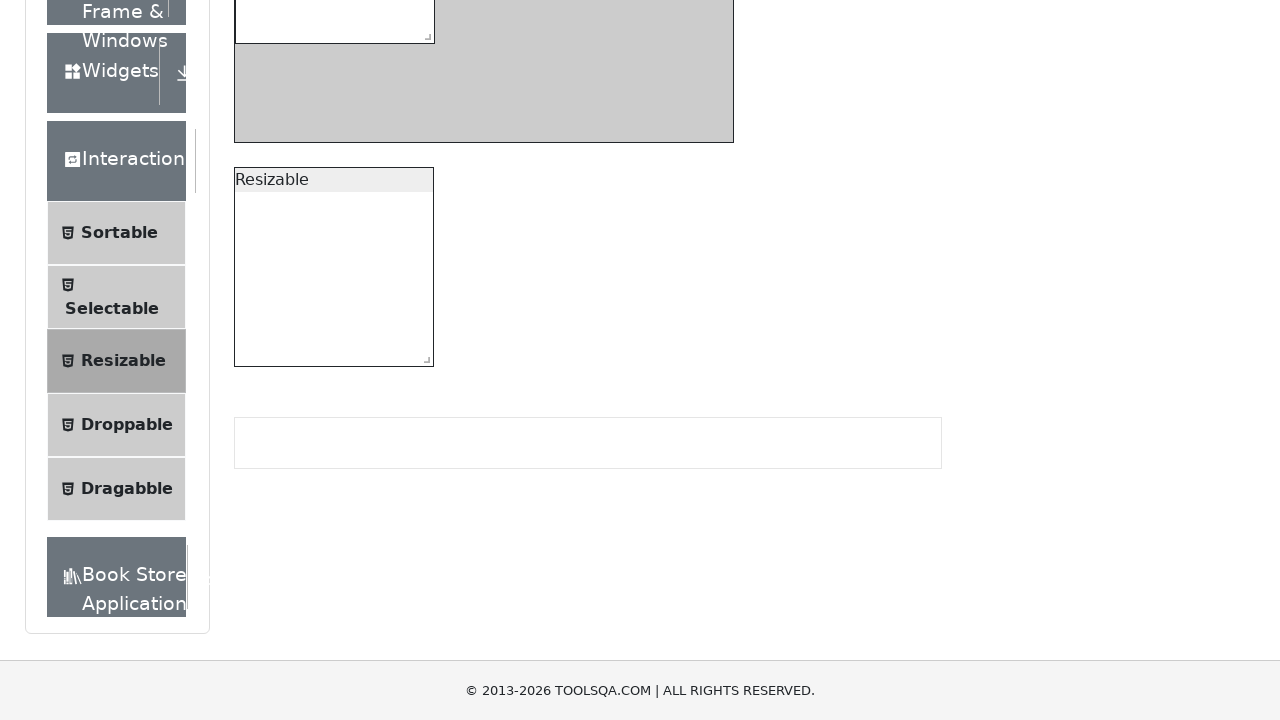

Scrolled second resizable box into view
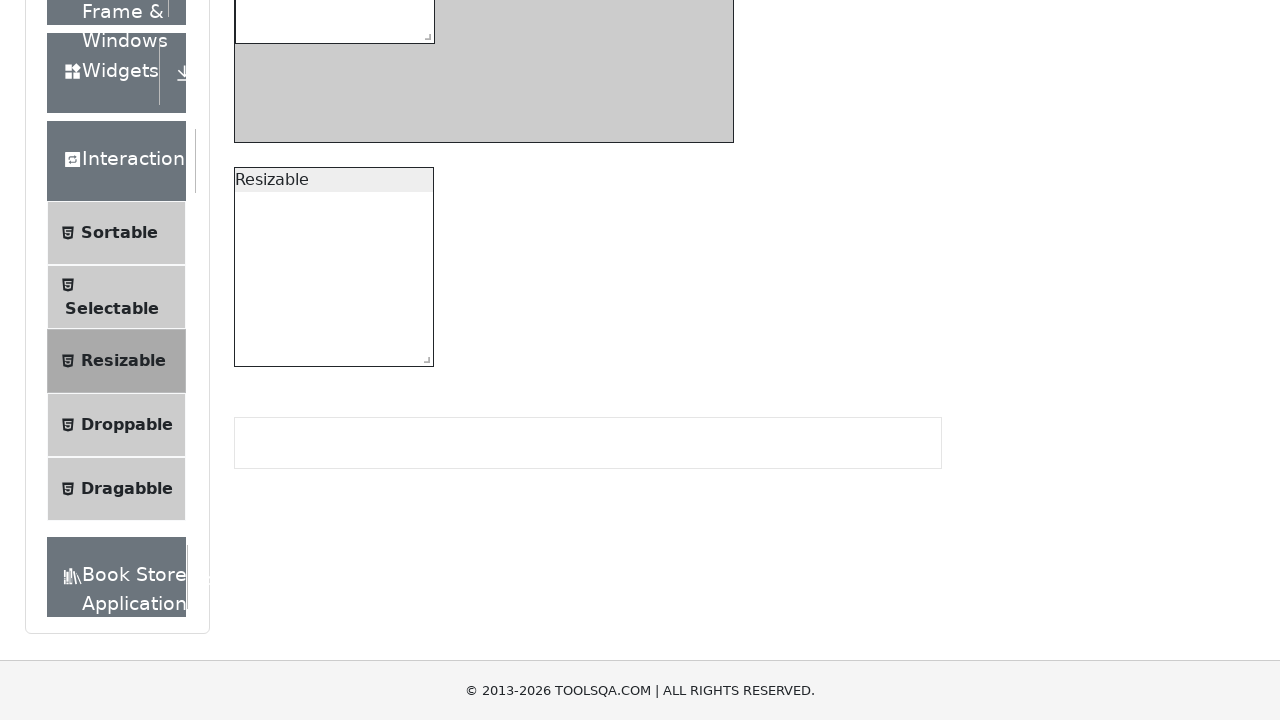

Captured initial box dimensions: width=200, height=200
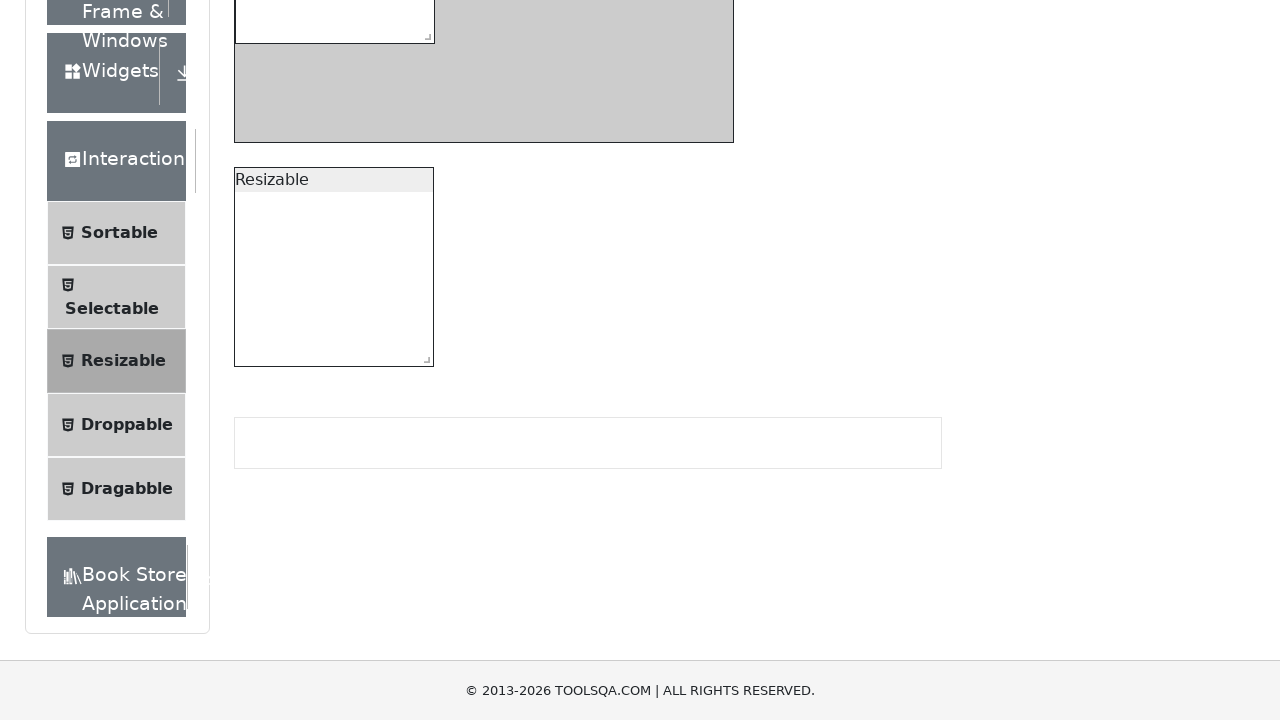

Moved mouse to resize handle at (423, 356)
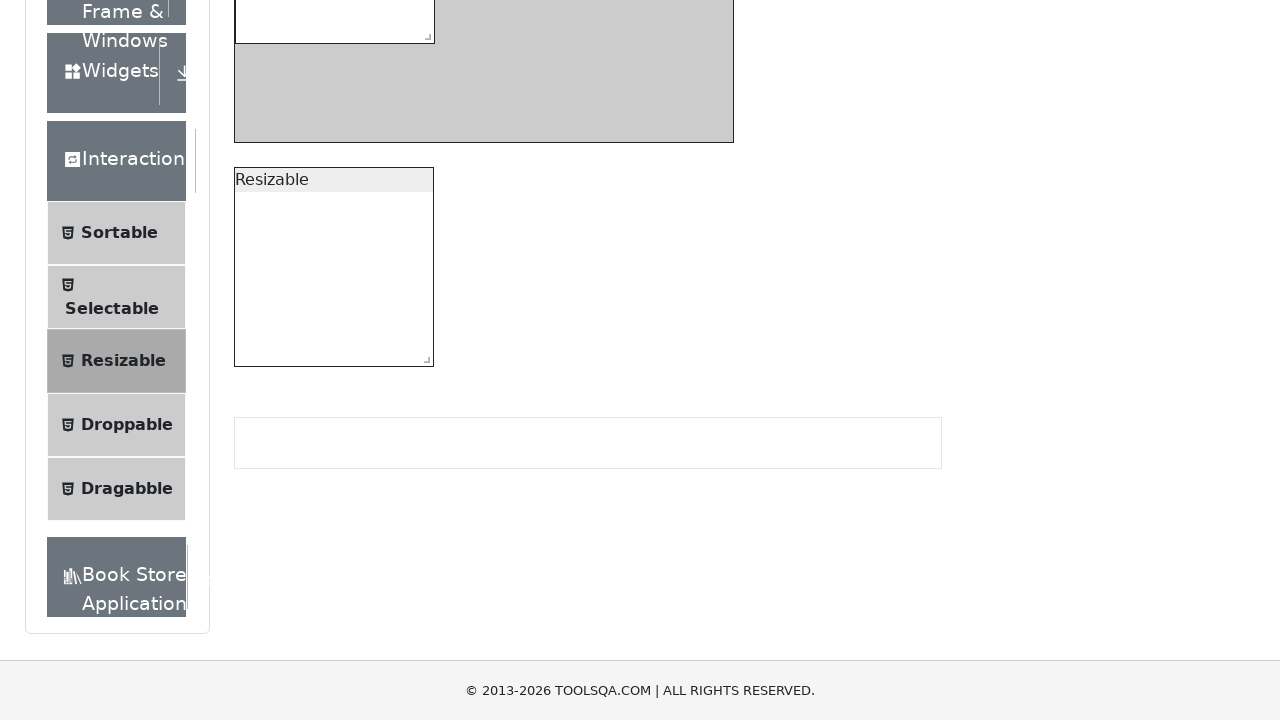

Mouse button pressed down on resize handle at (423, 356)
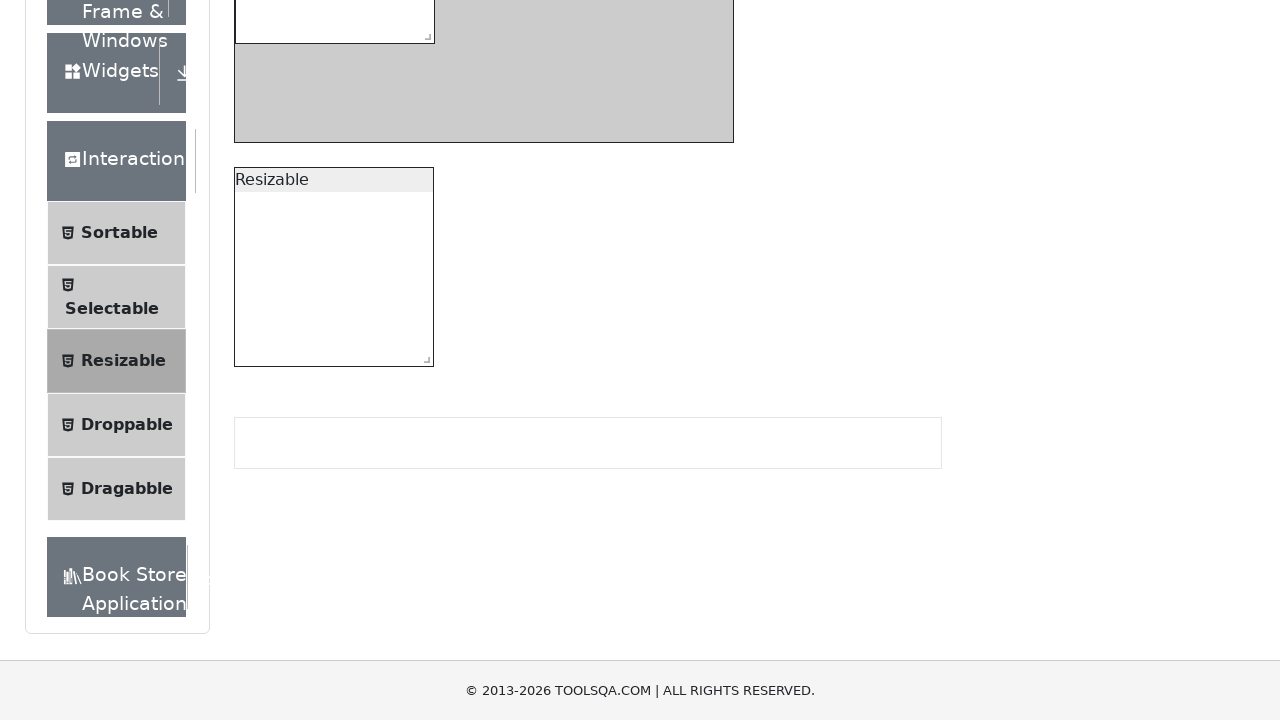

Dragged resize handle by 200px in both directions at (613, 546)
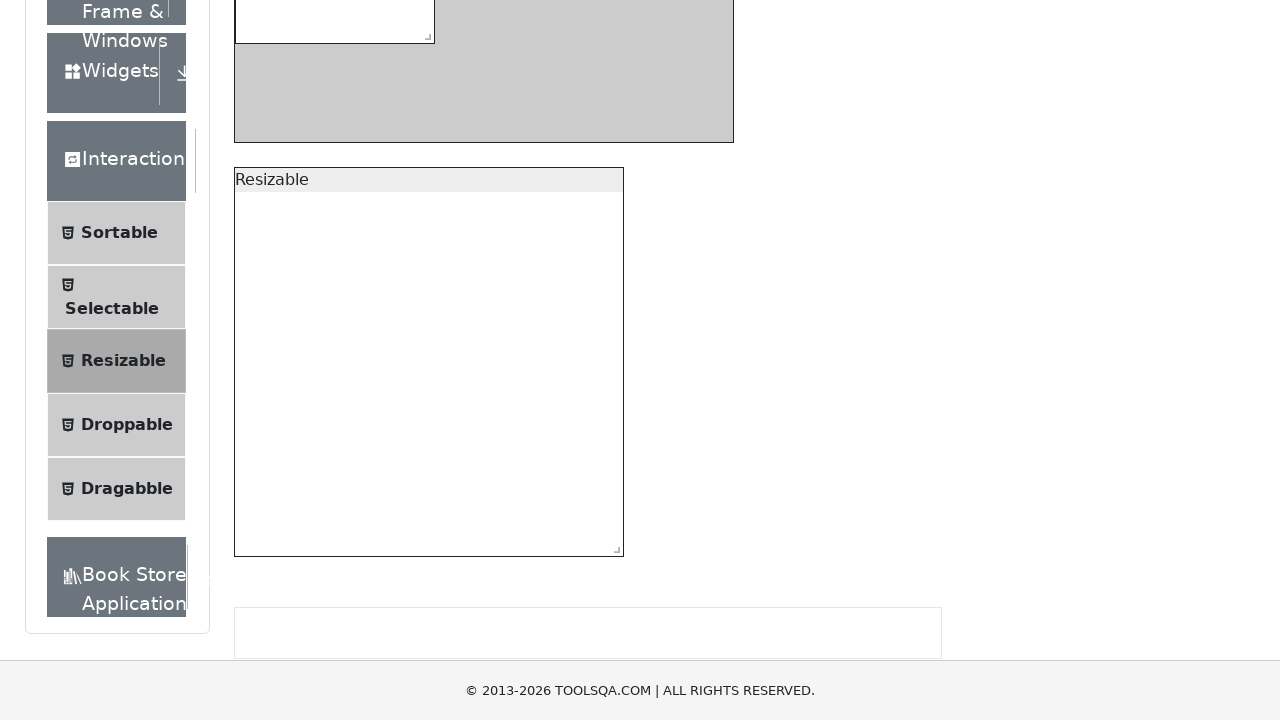

Mouse button released to complete resize at (613, 546)
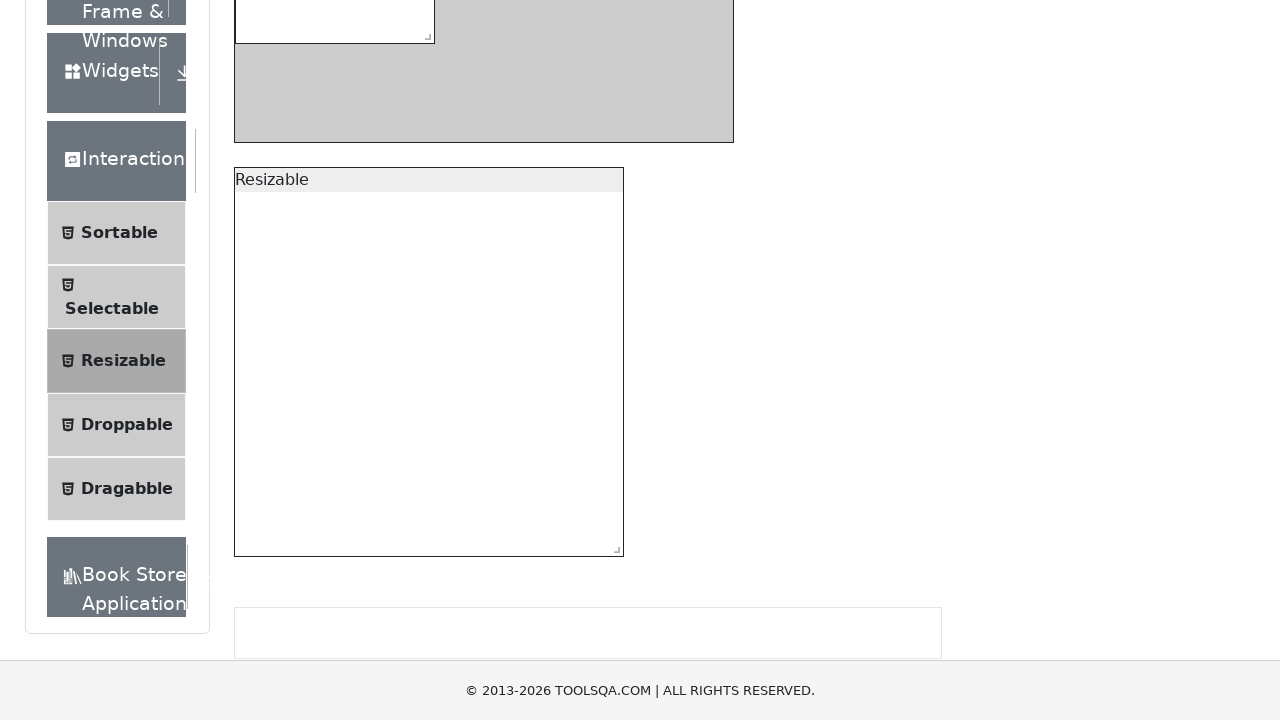

Captured final box dimensions: width=390, height=390
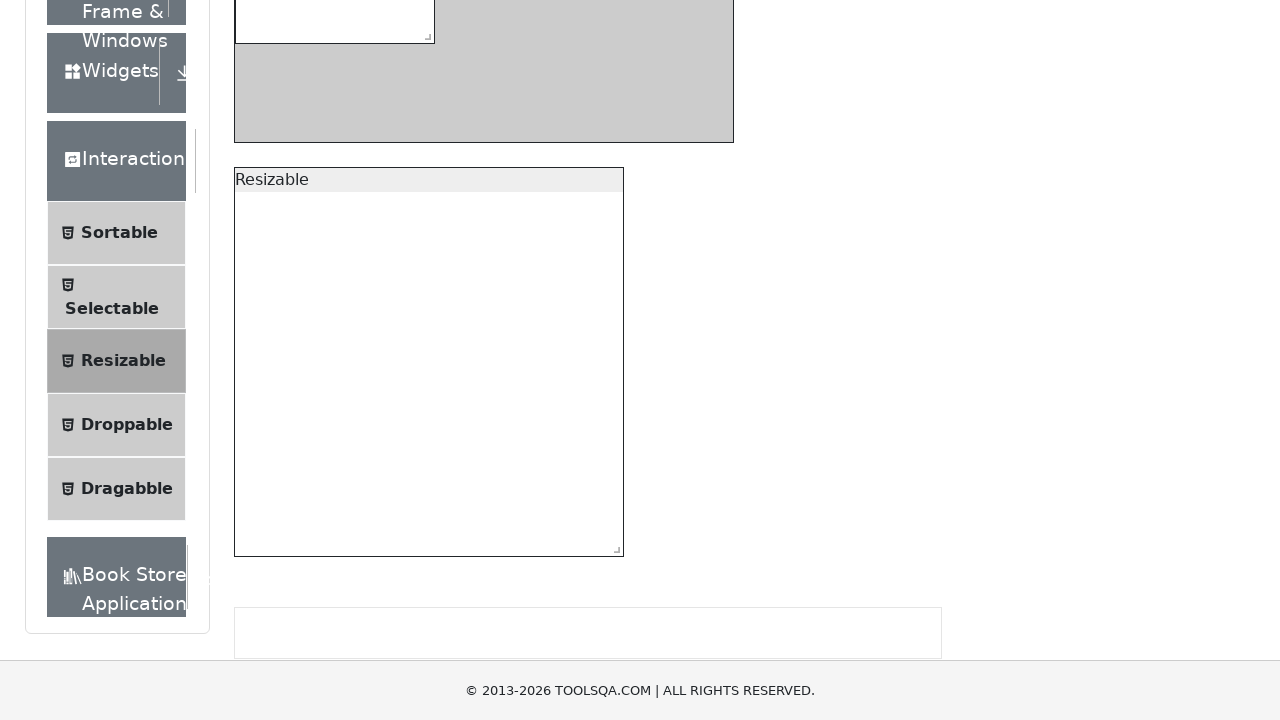

Verified box width increased from 200 to 390
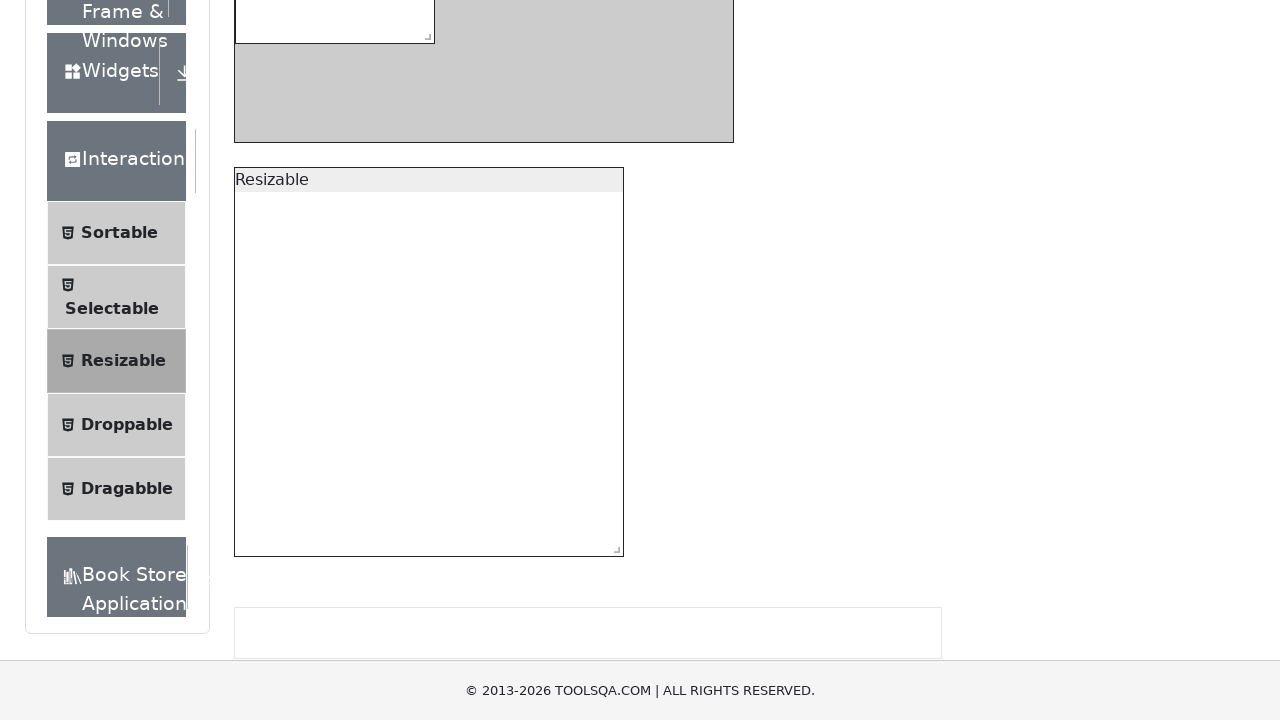

Verified box height increased from 200 to 390
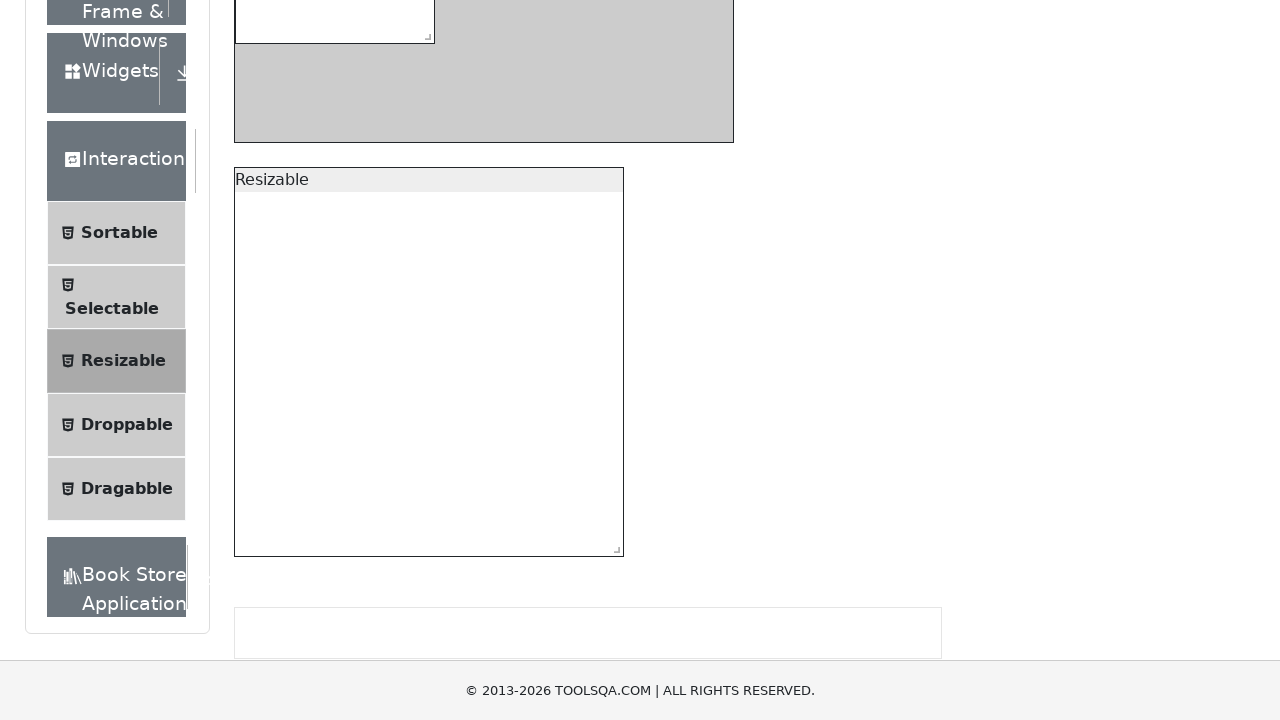

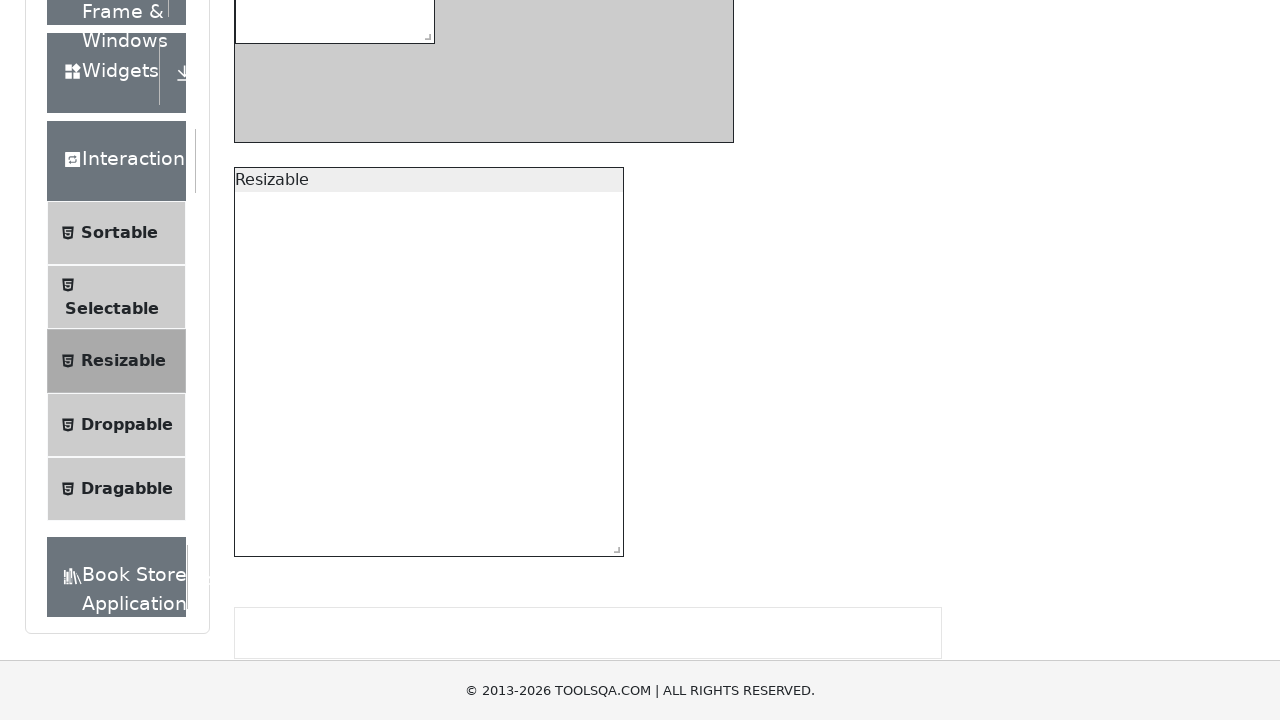